Navigates to an Angular demo application and clicks on the library navigation button to access the library section

Starting URL: https://www.rahulshettyacademy.com/angularAppdemo/

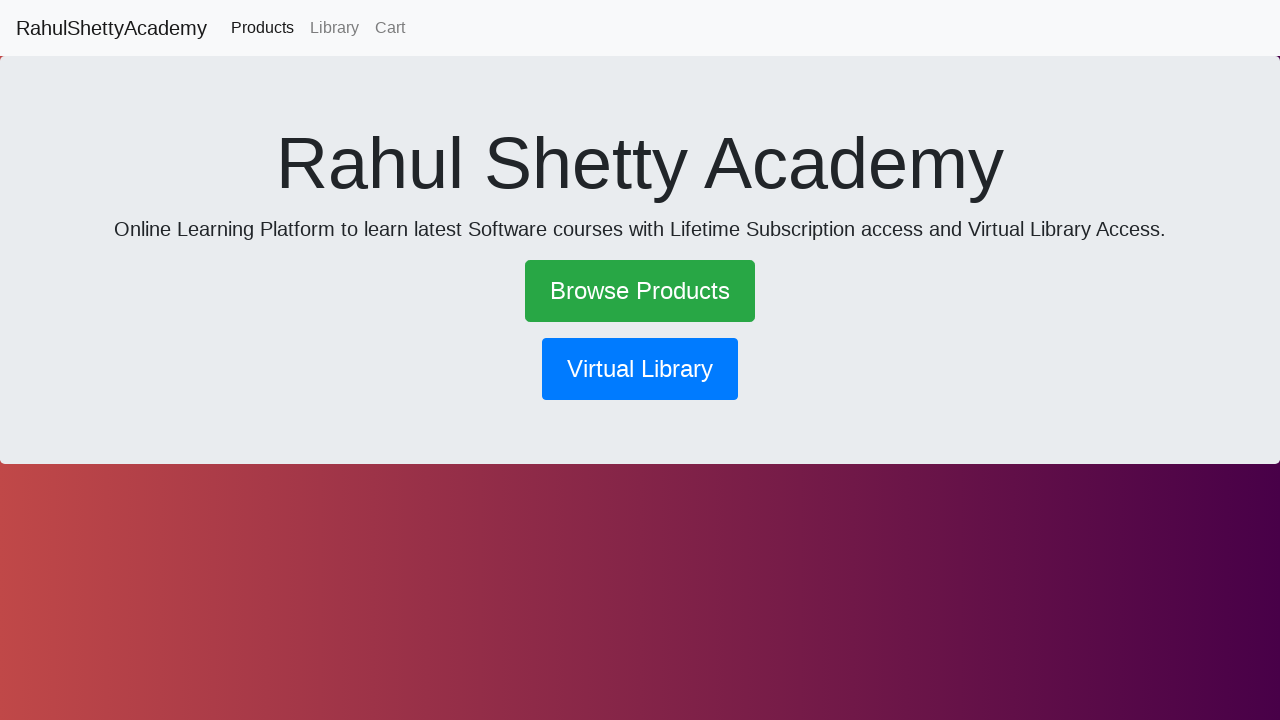

Clicked on the Library navigation button at (640, 369) on button[routerlink='/library']
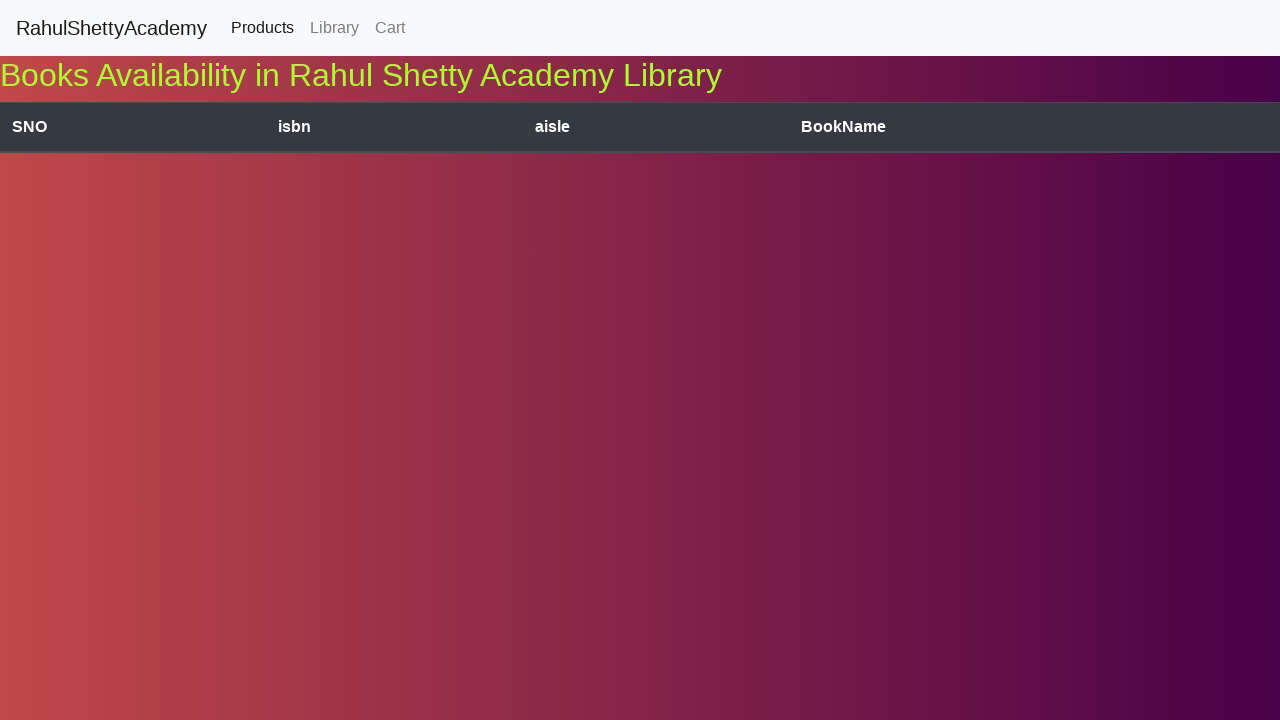

Waited for page to reach networkidle state after navigating to library section
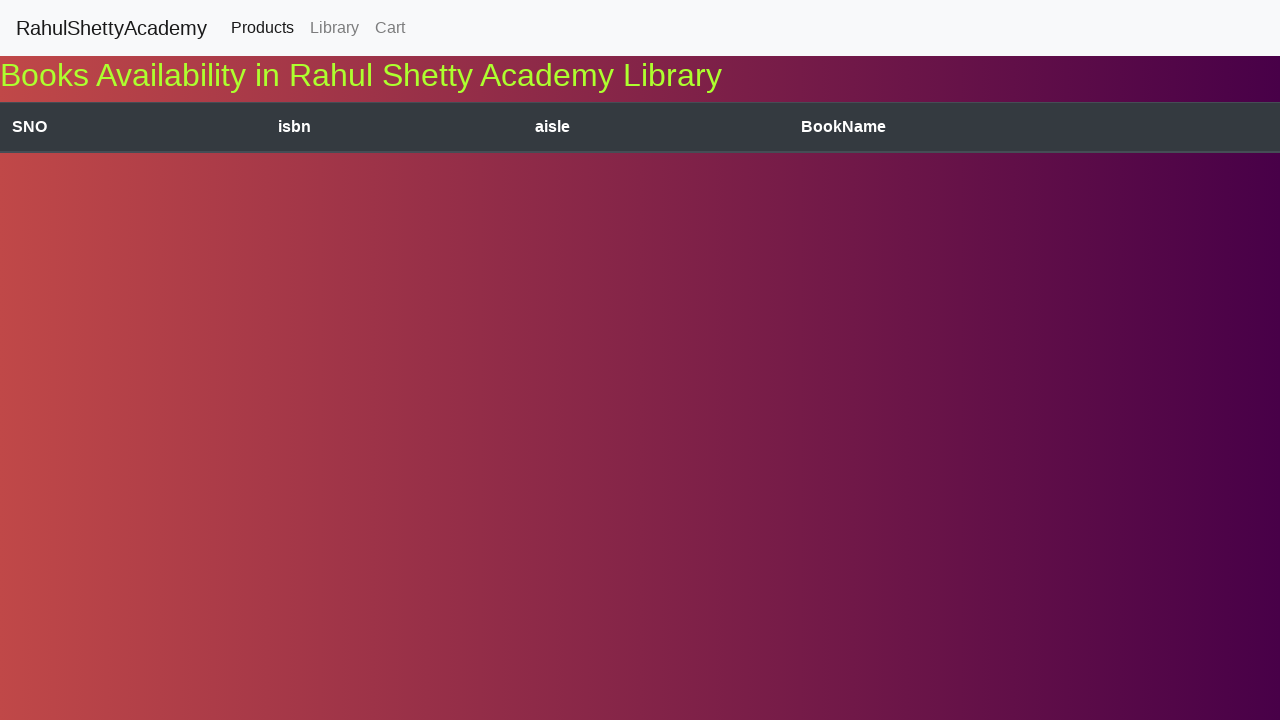

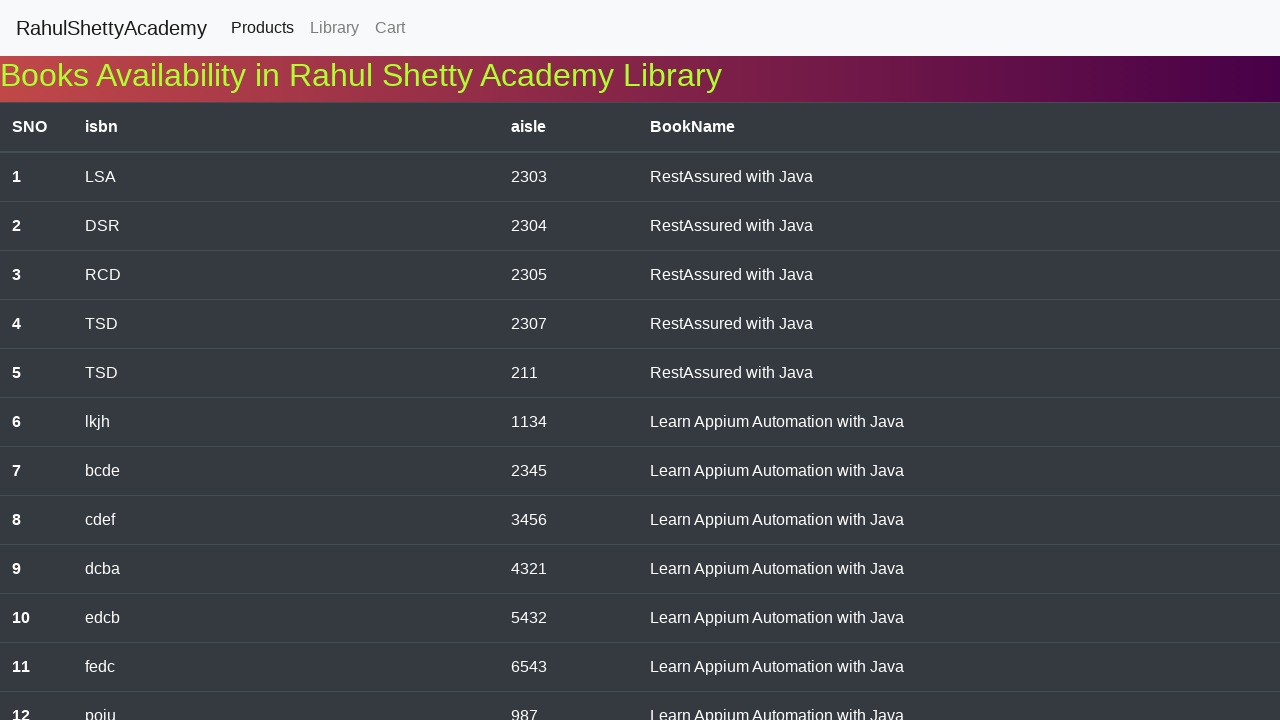